Tests add and remove elements functionality using page factory pattern by clicking Add and Delete buttons in sequence twice.

Starting URL: http://the-internet.herokuapp.com/add_remove_elements/

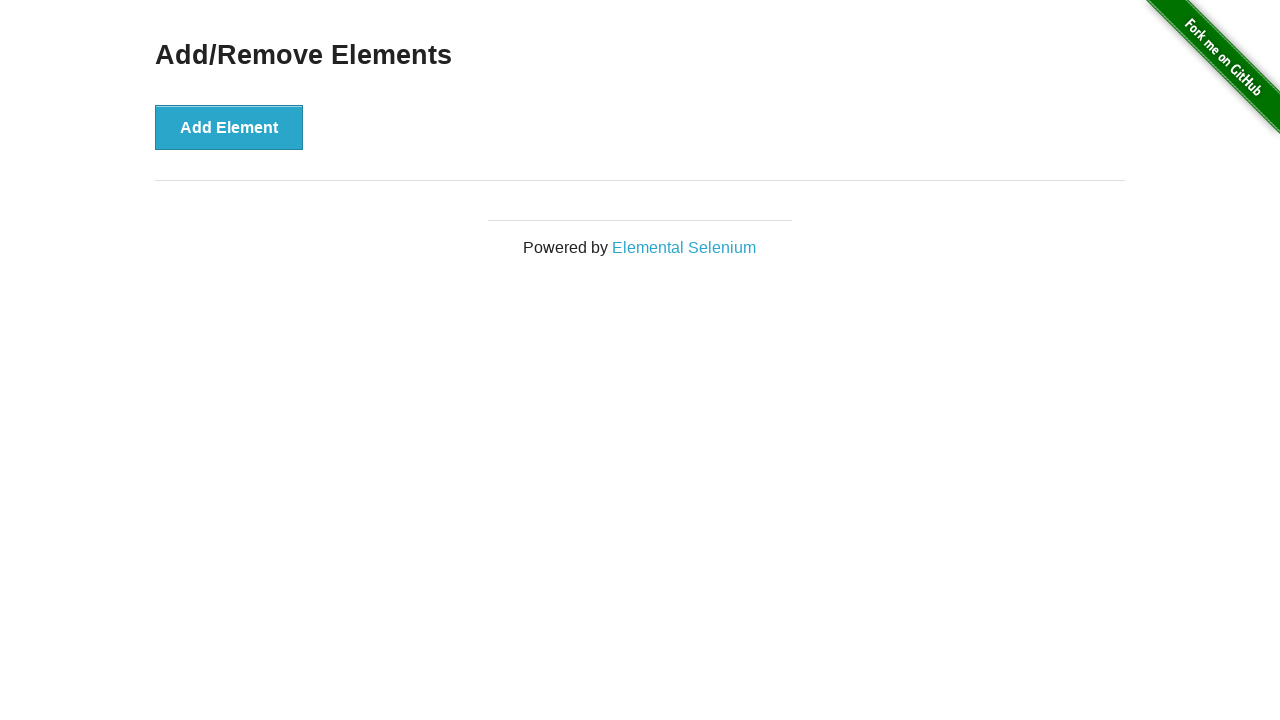

Clicked Add button to create a Delete element at (229, 127) on xpath=//button[contains(.,'Add')]
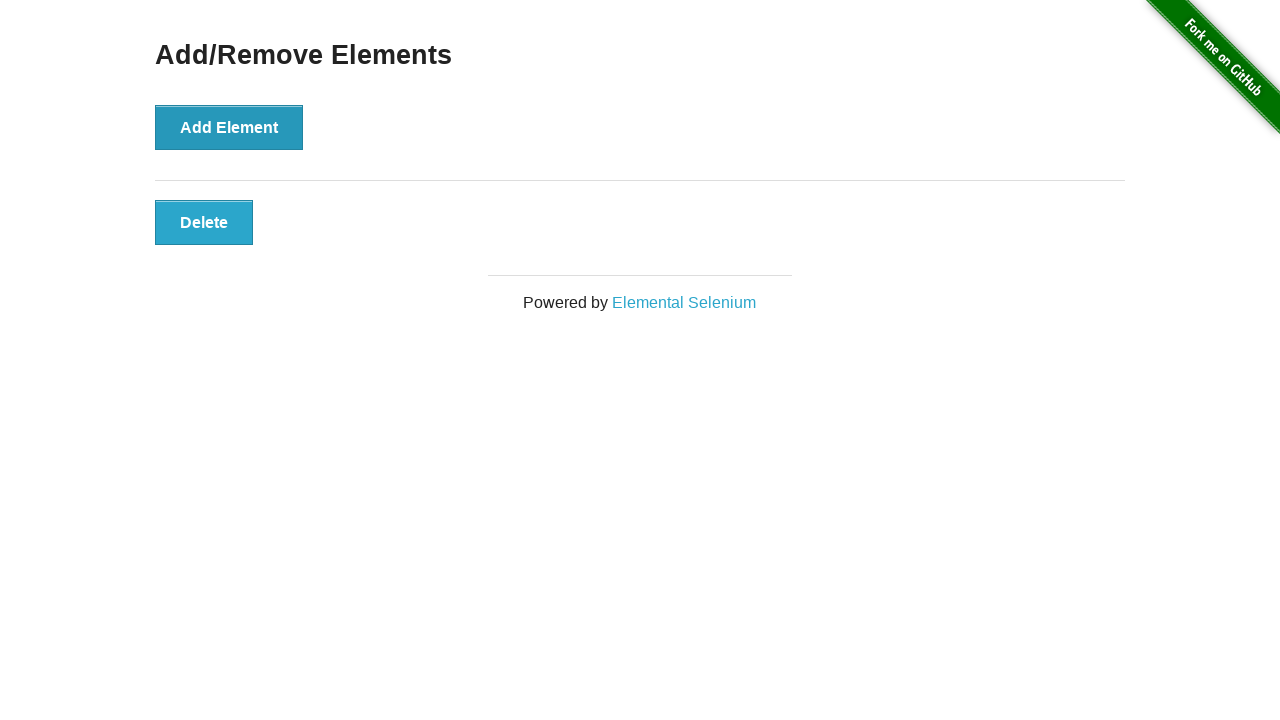

Clicked the Delete button that appeared at (204, 222) on xpath=//button[contains(.,'Delete')]
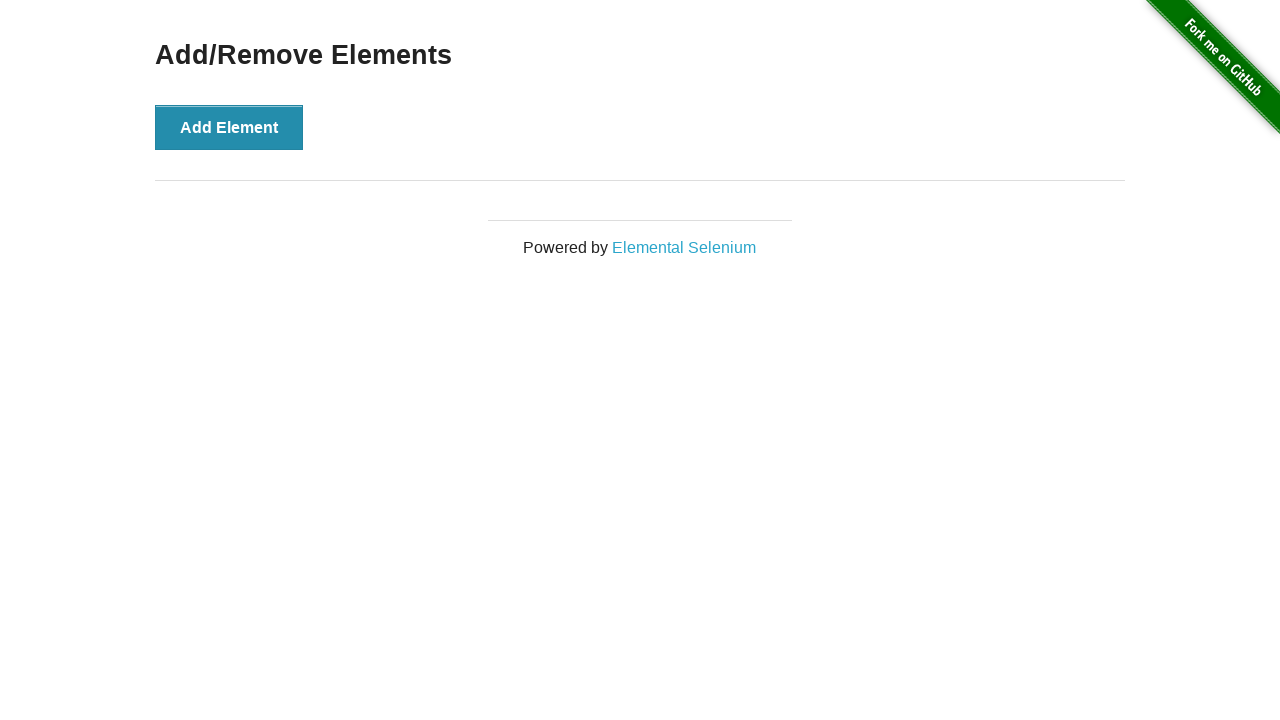

Clicked Add button again at (229, 127) on xpath=//button[contains(.,'Add')]
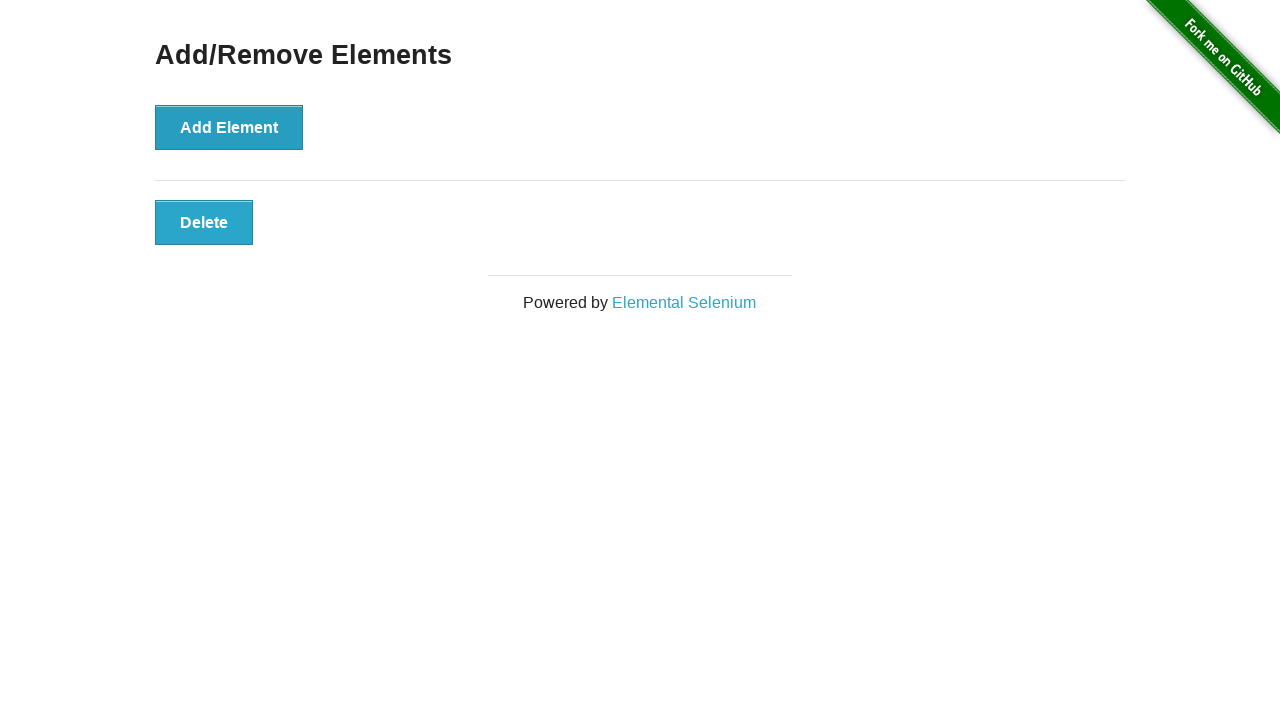

Clicked Delete button again at (204, 222) on xpath=//button[contains(.,'Delete')]
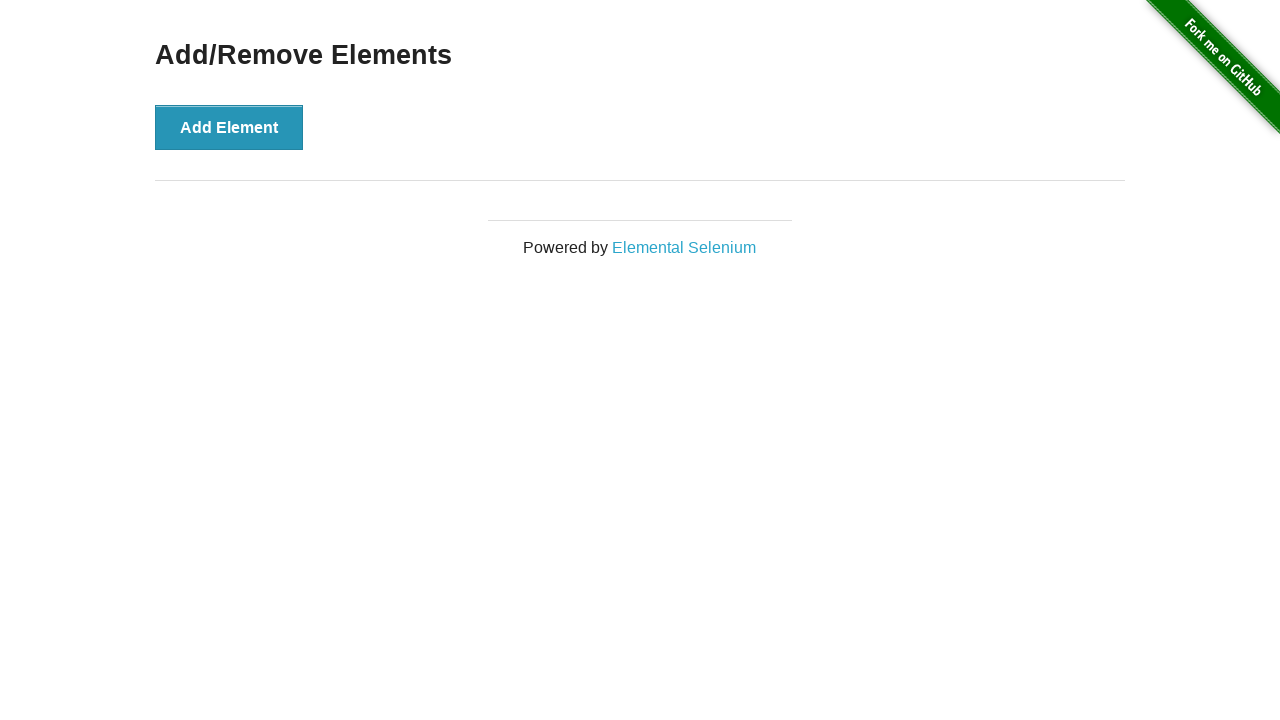

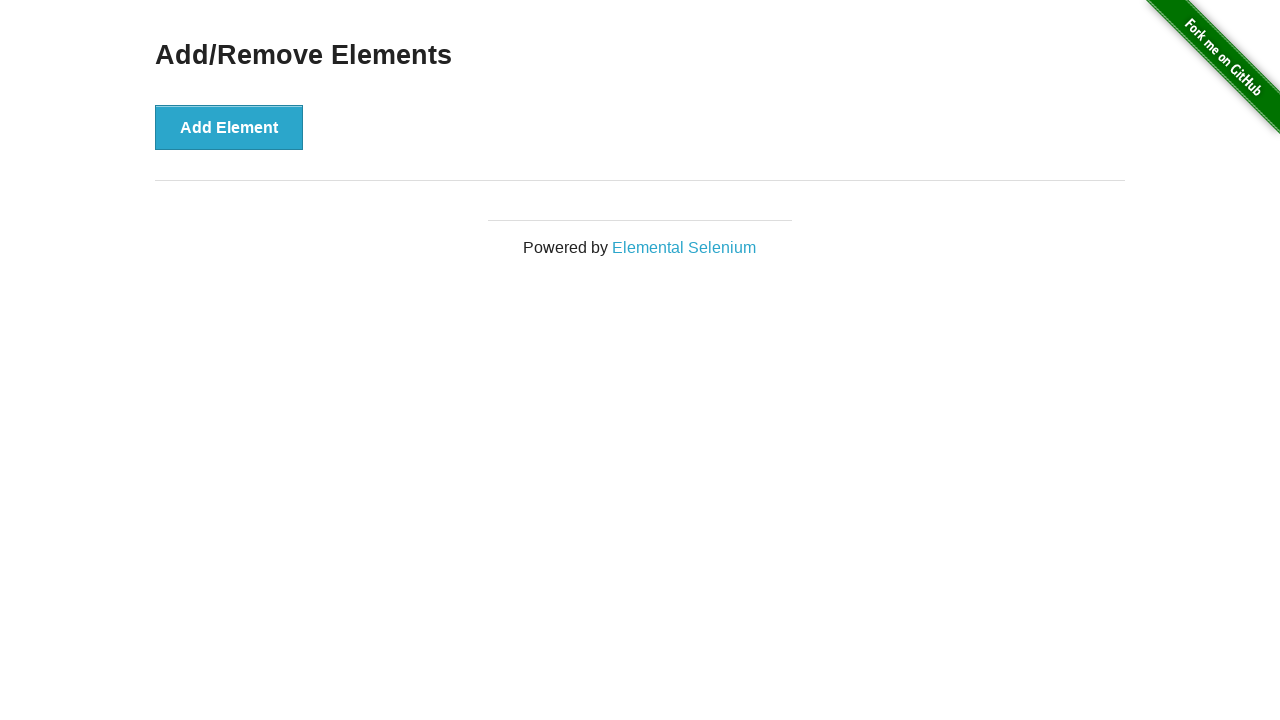